Tests double-click functionality on a "Copy Text" button on a test automation practice page

Starting URL: https://testautomationpractice.blogspot.com/

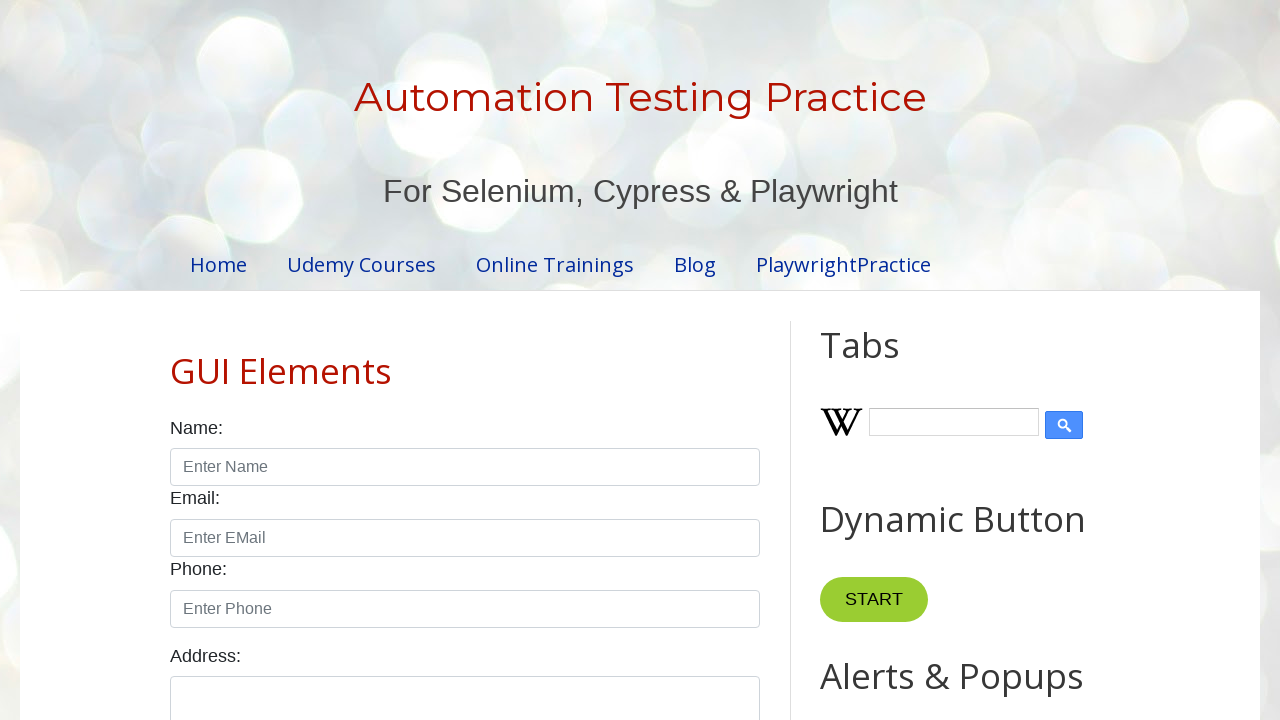

Navigated to test automation practice page
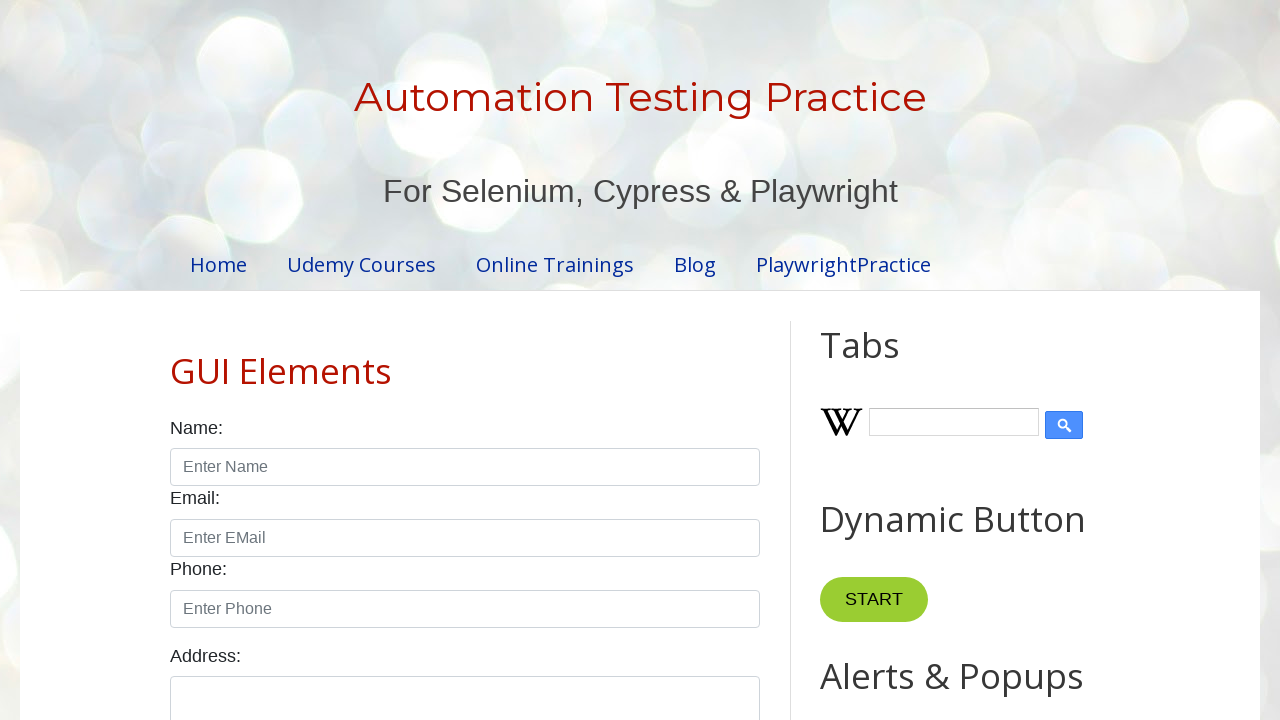

Double-clicked on the 'Copy Text' button at (885, 360) on xpath=//button[contains(text(),'Copy Text')]
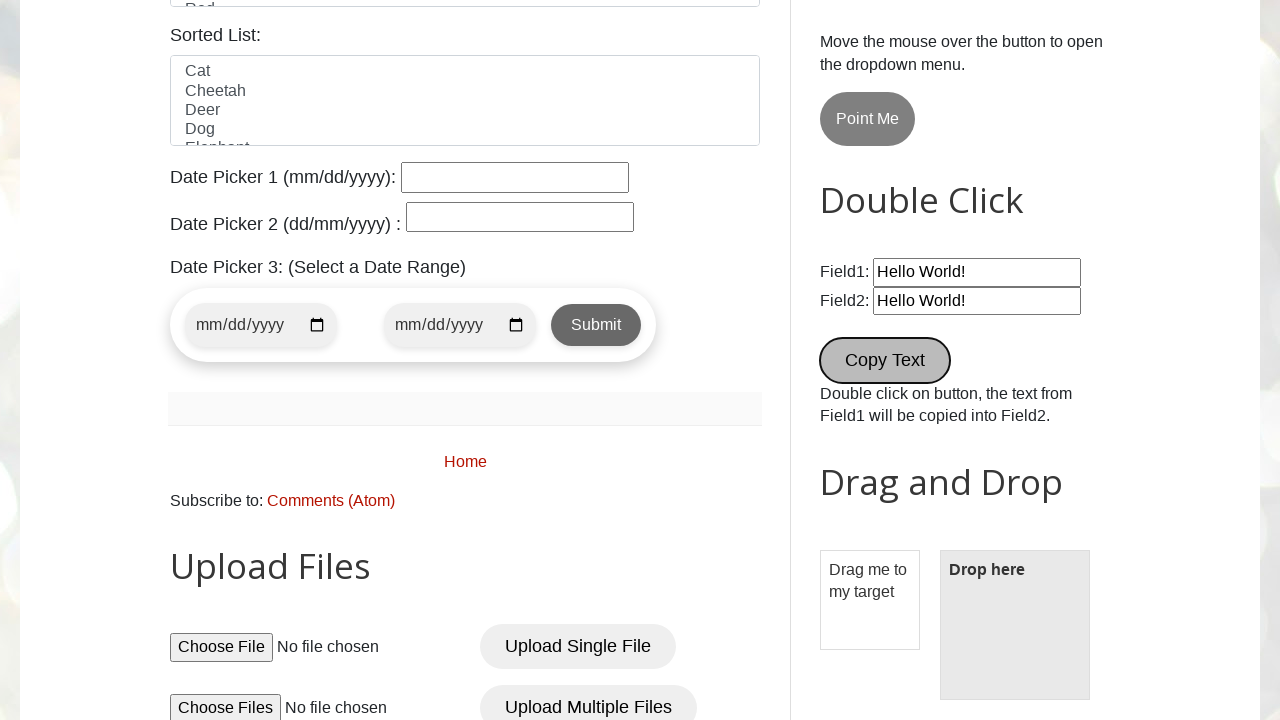

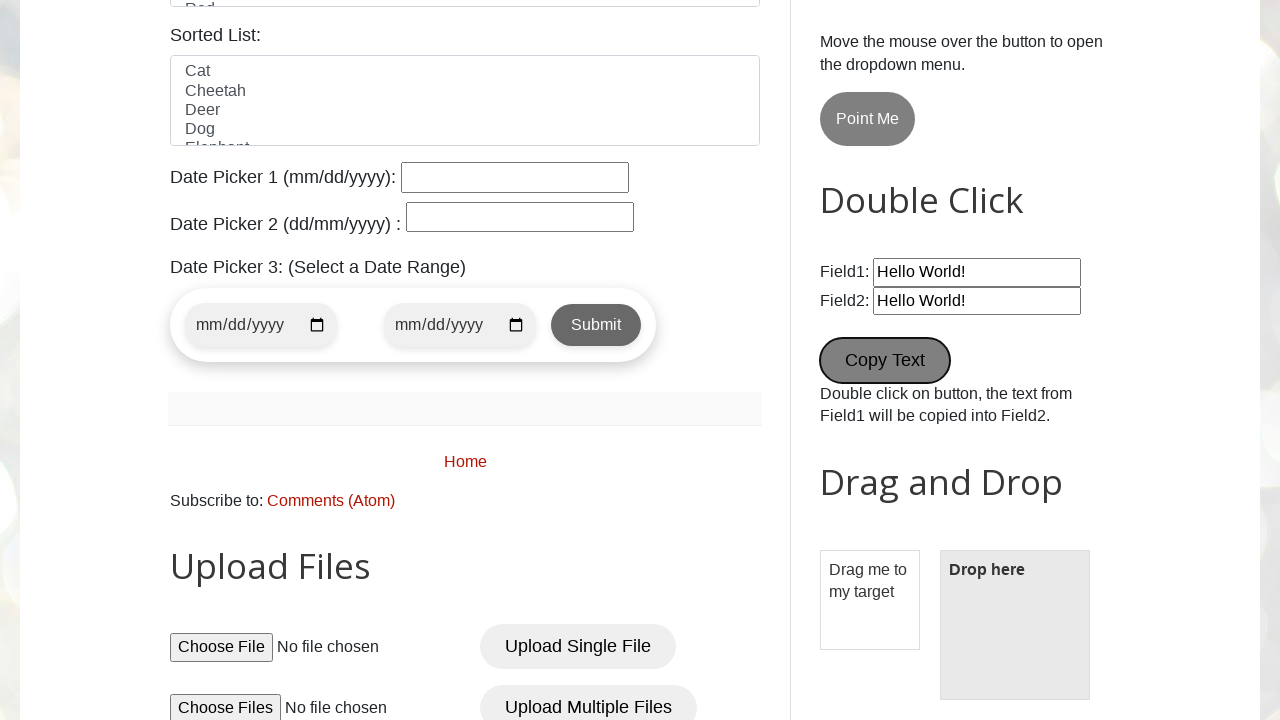